Tests page scrolling functionality by scrolling down 1000 pixels and then scrolling back up 500 pixels on a demo scrolling page.

Starting URL: http://demo.guru99.com/test/guru99home/scrolling.html

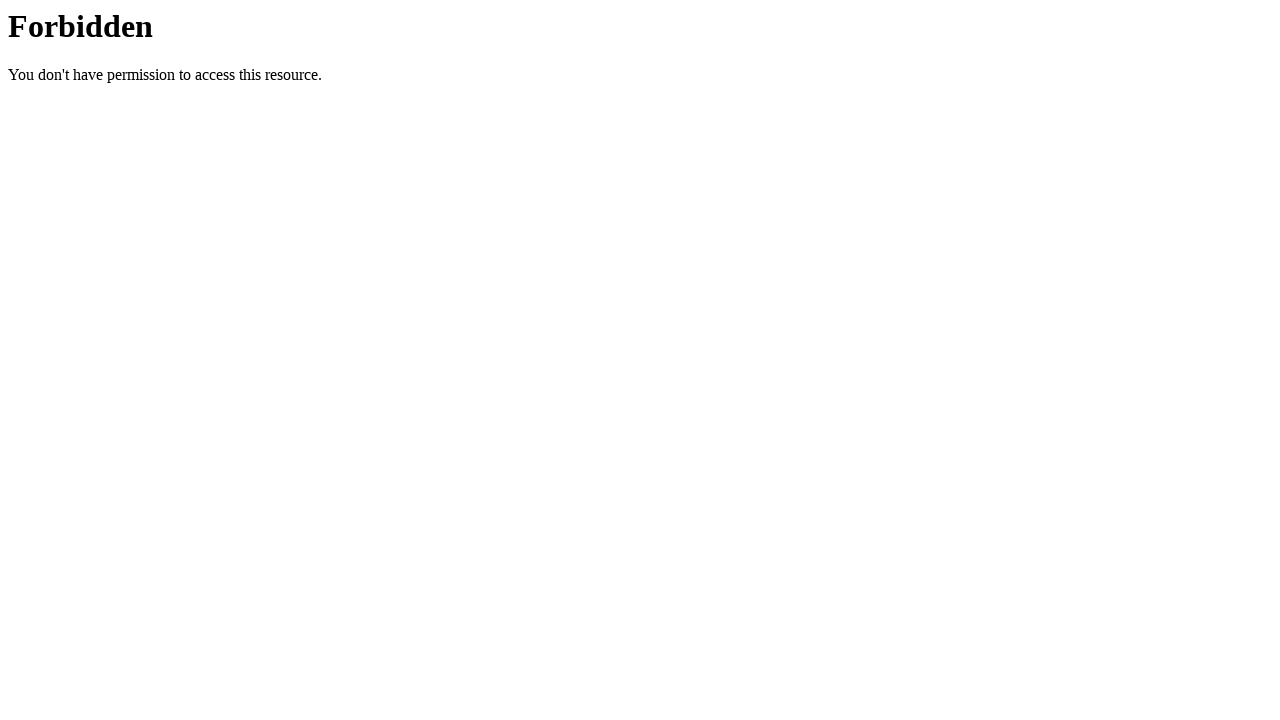

Set viewport size to 1920x1080
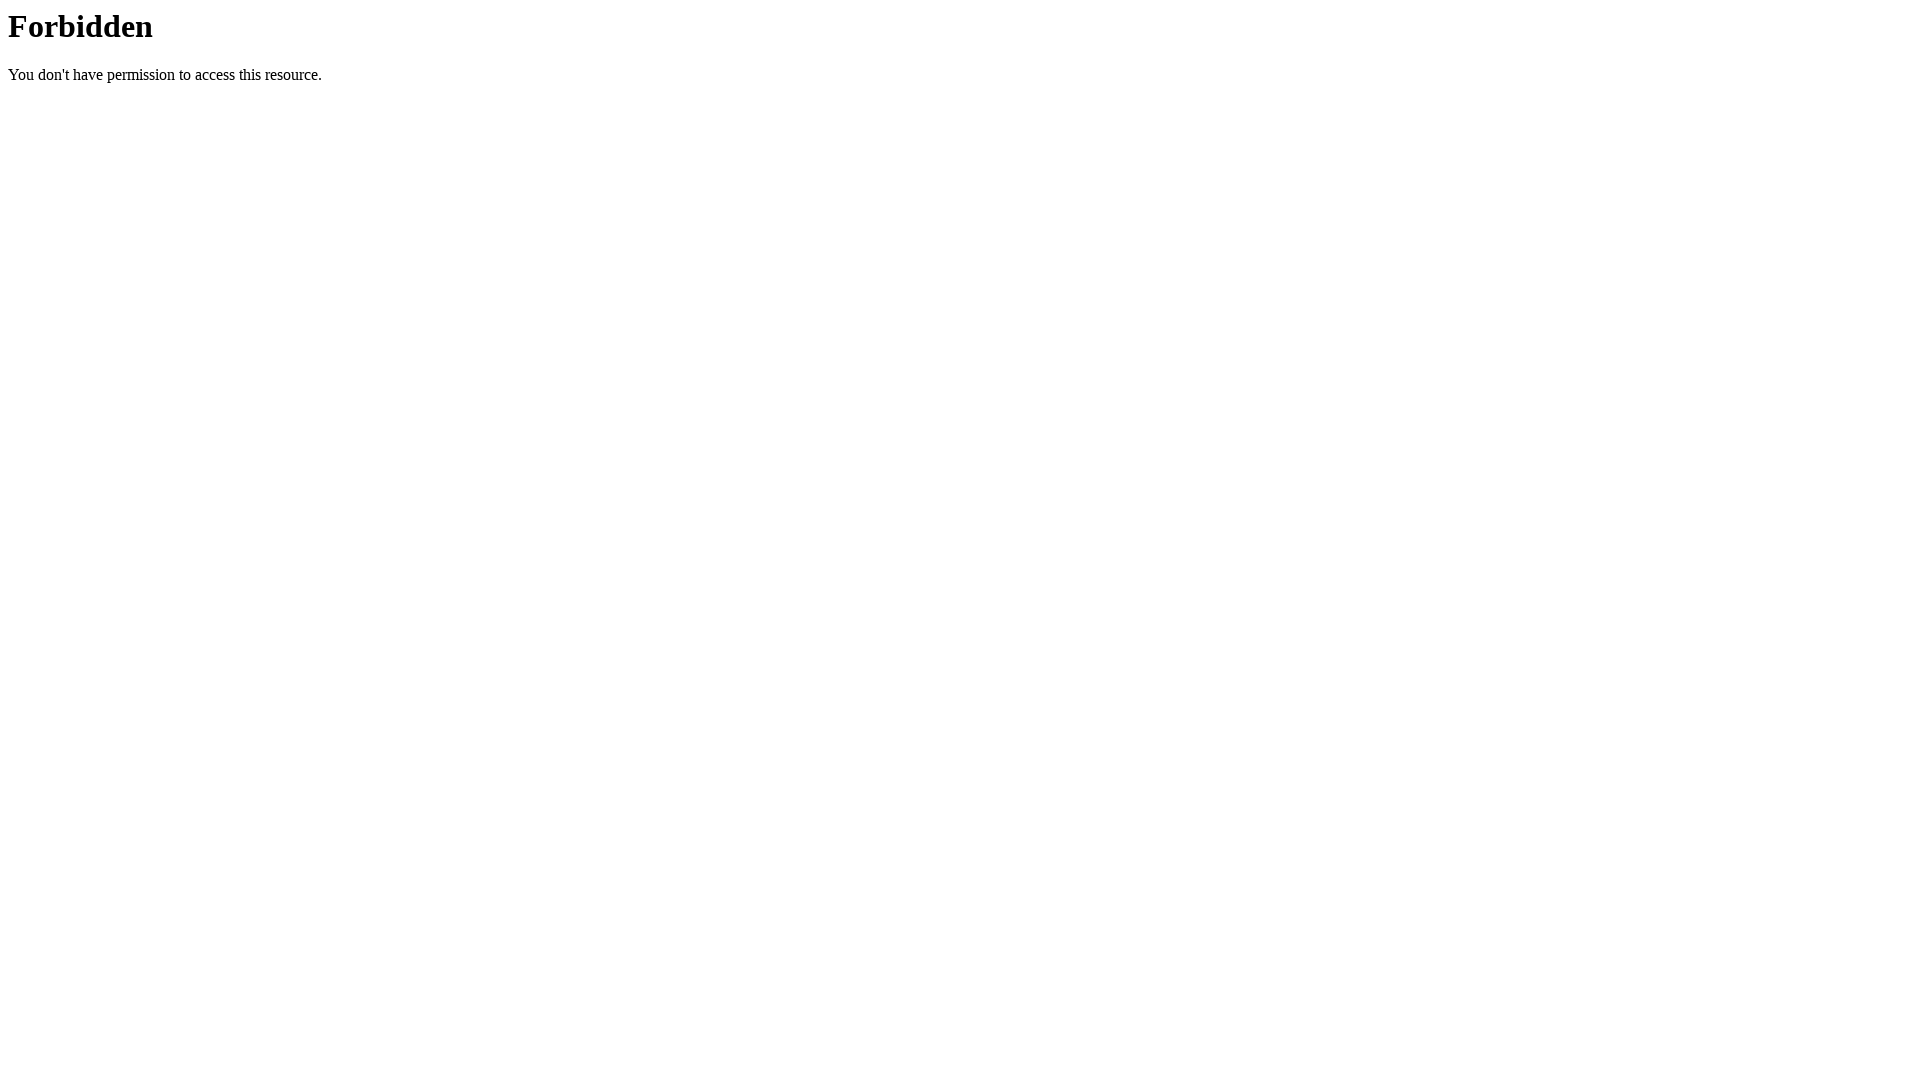

Waited for page DOM to load completely
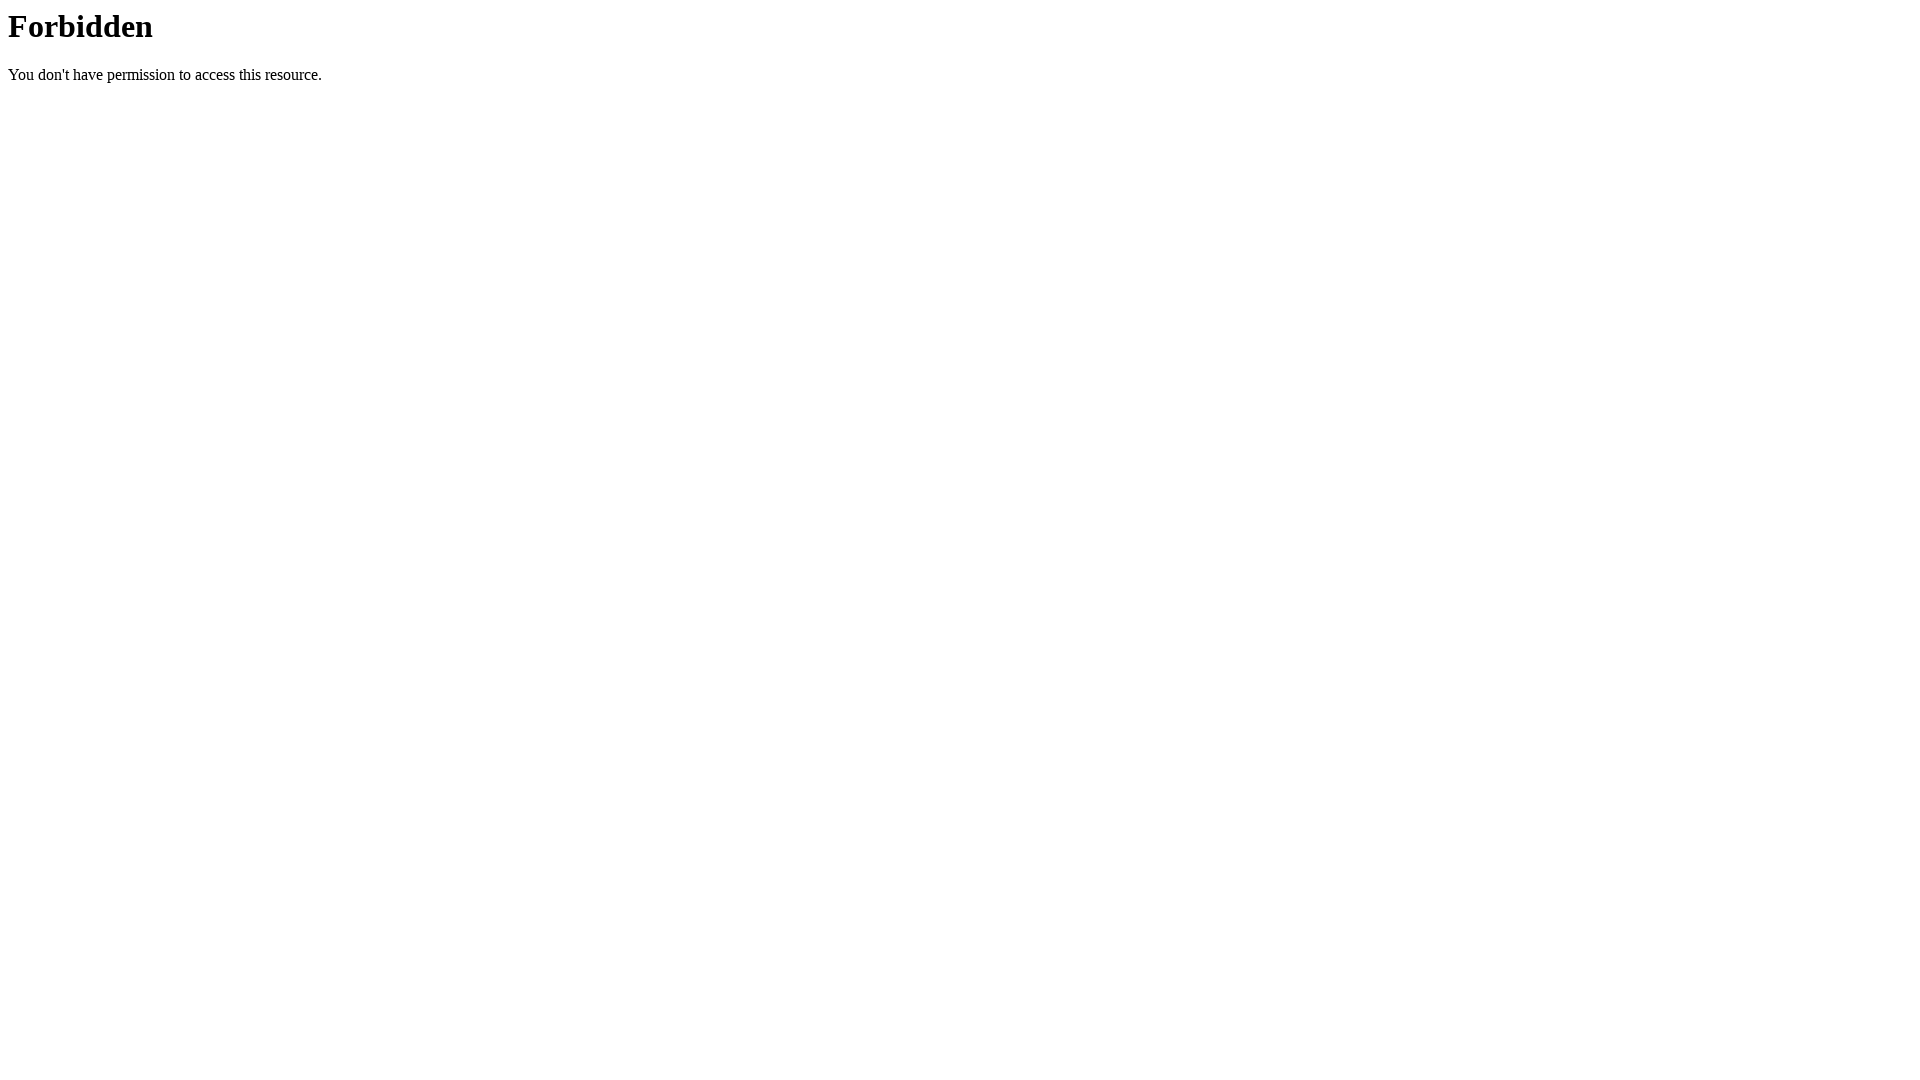

Scrolled down 1000 pixels on the page
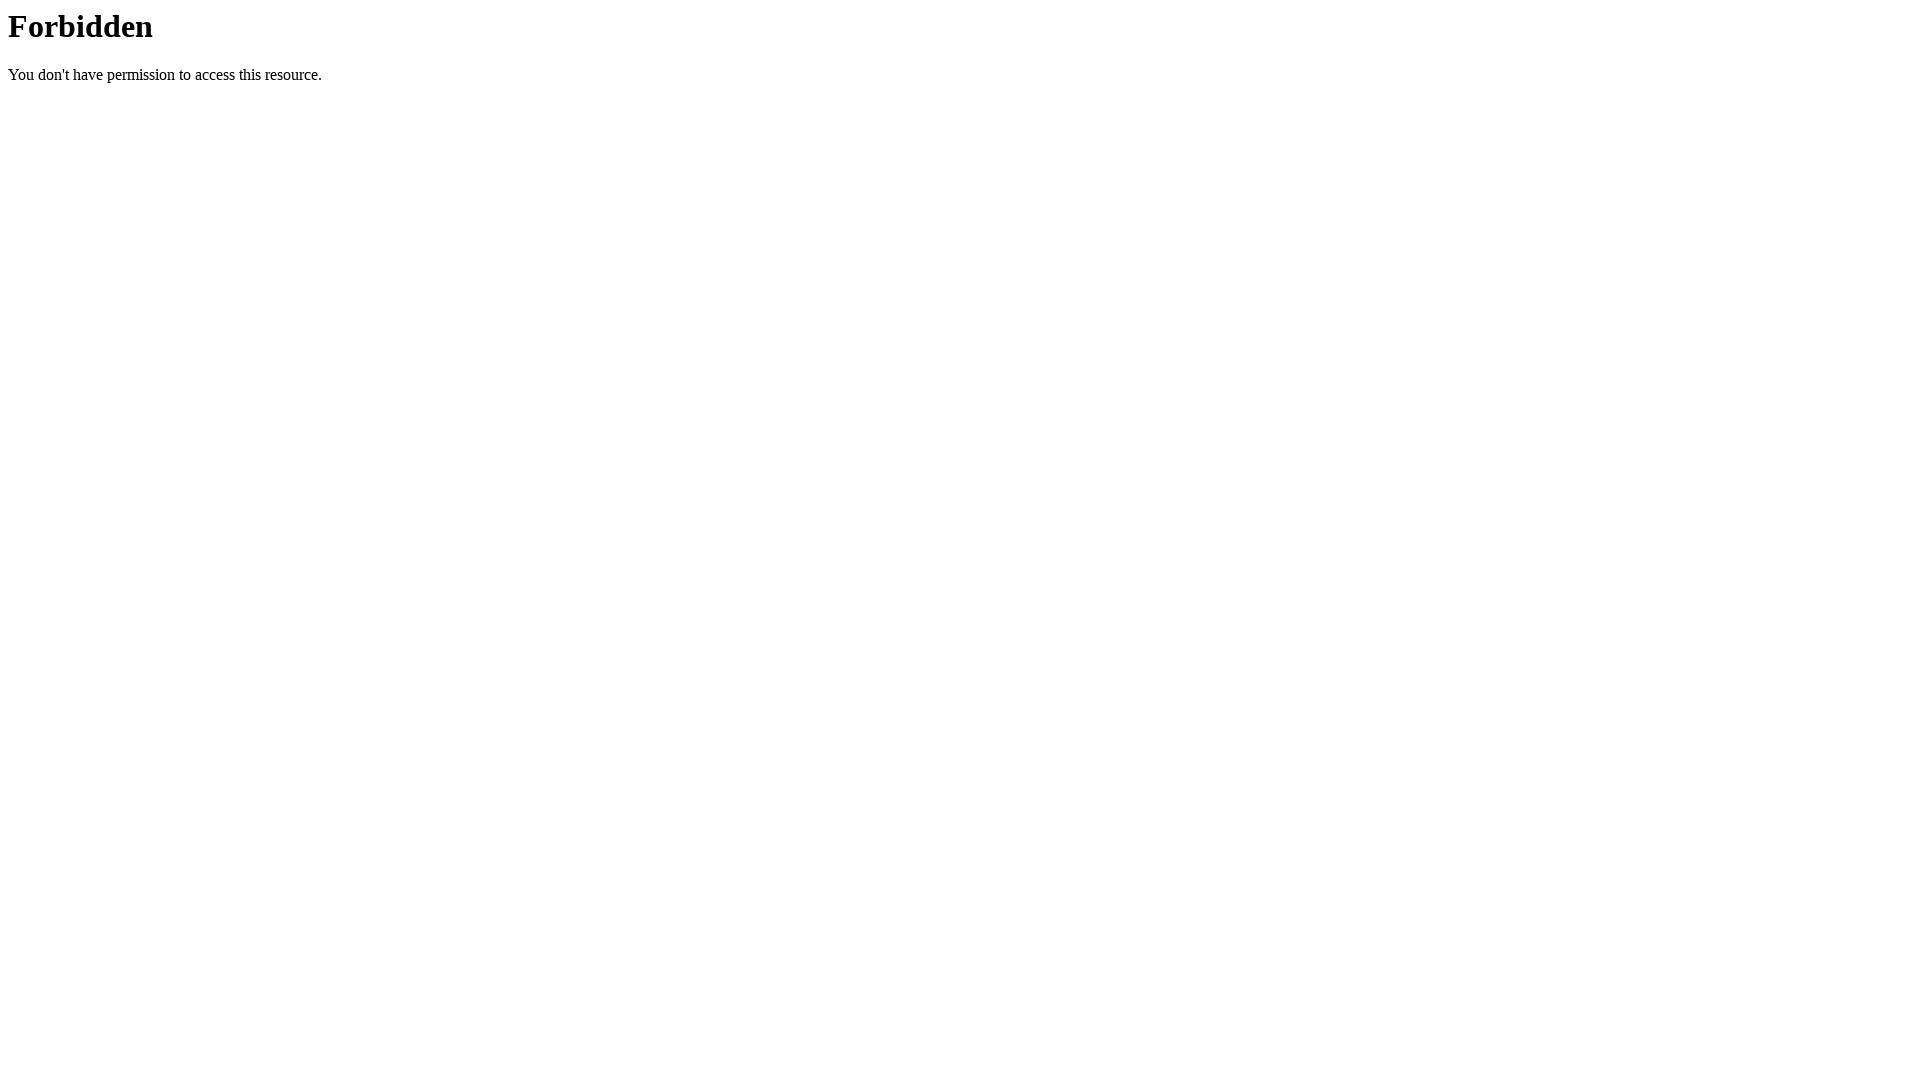

Waited 2 seconds for scroll action to complete
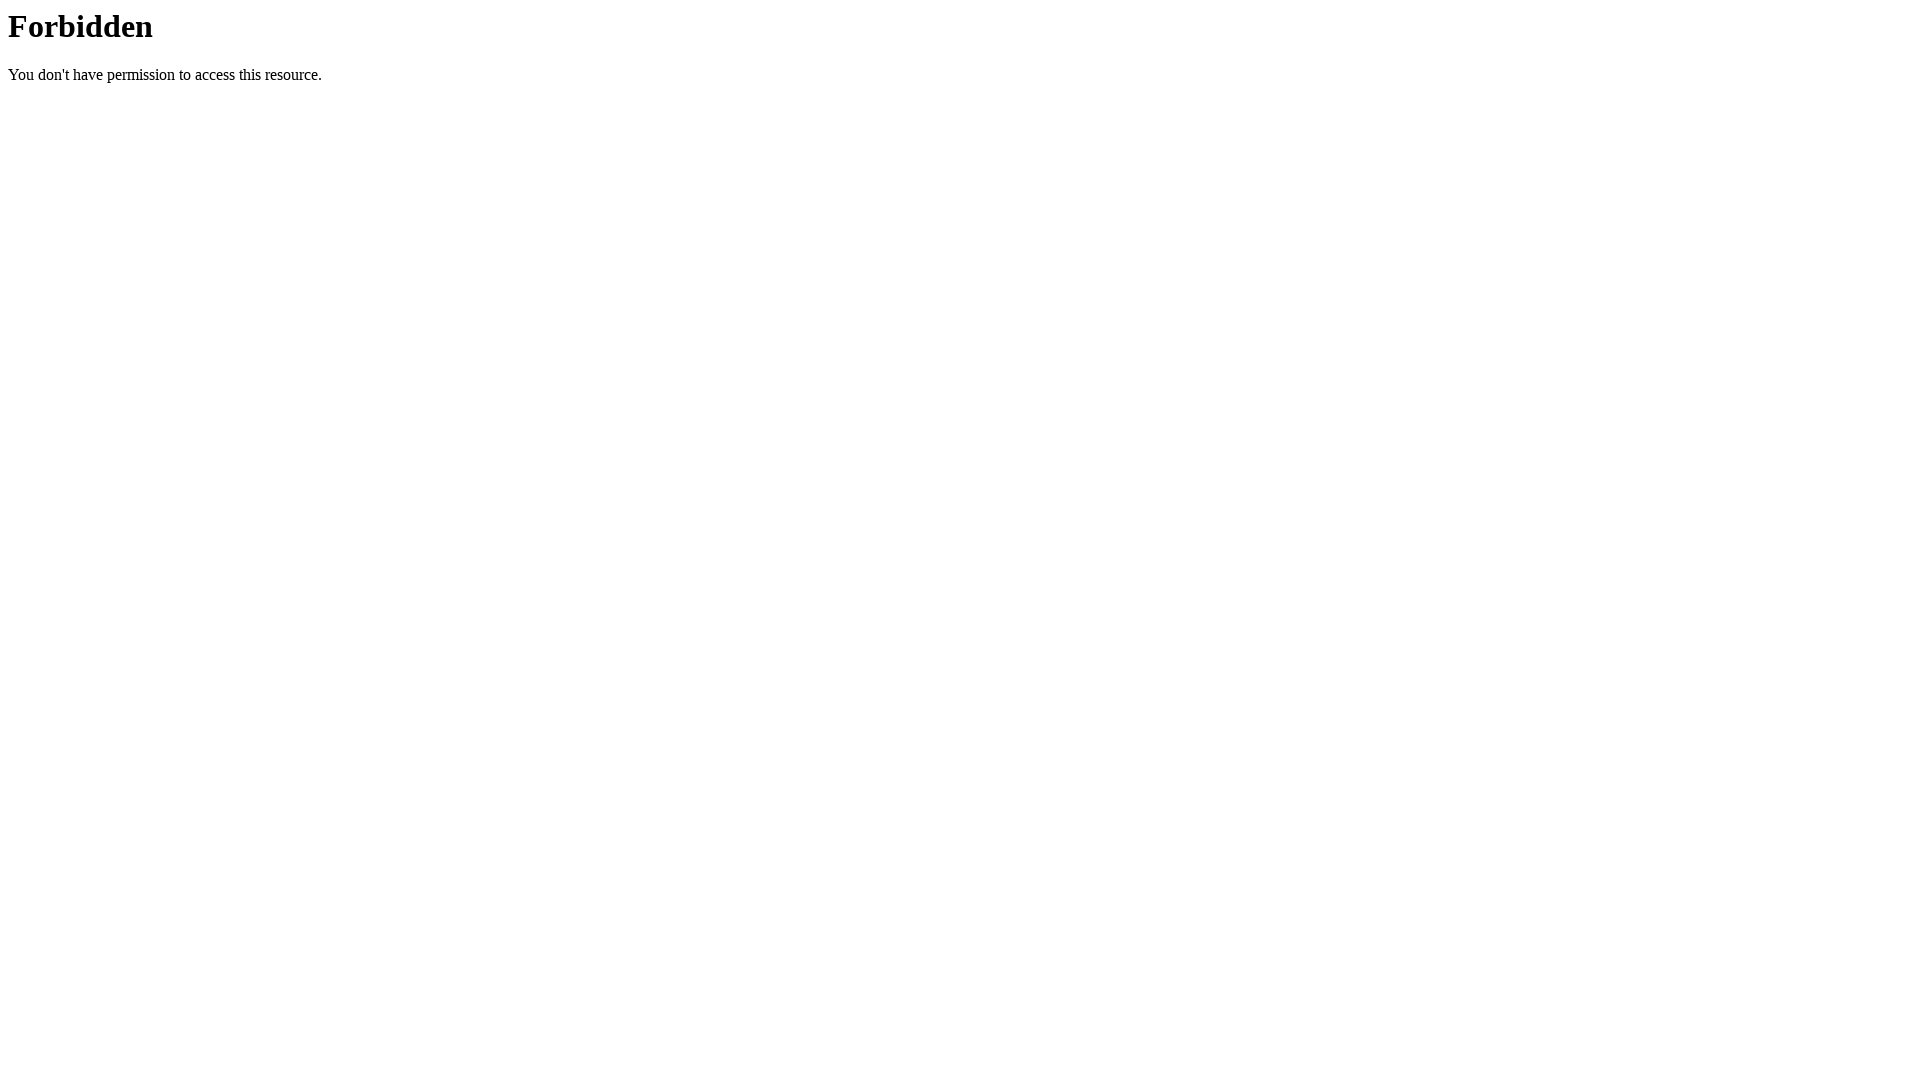

Scrolled up 500 pixels on the page
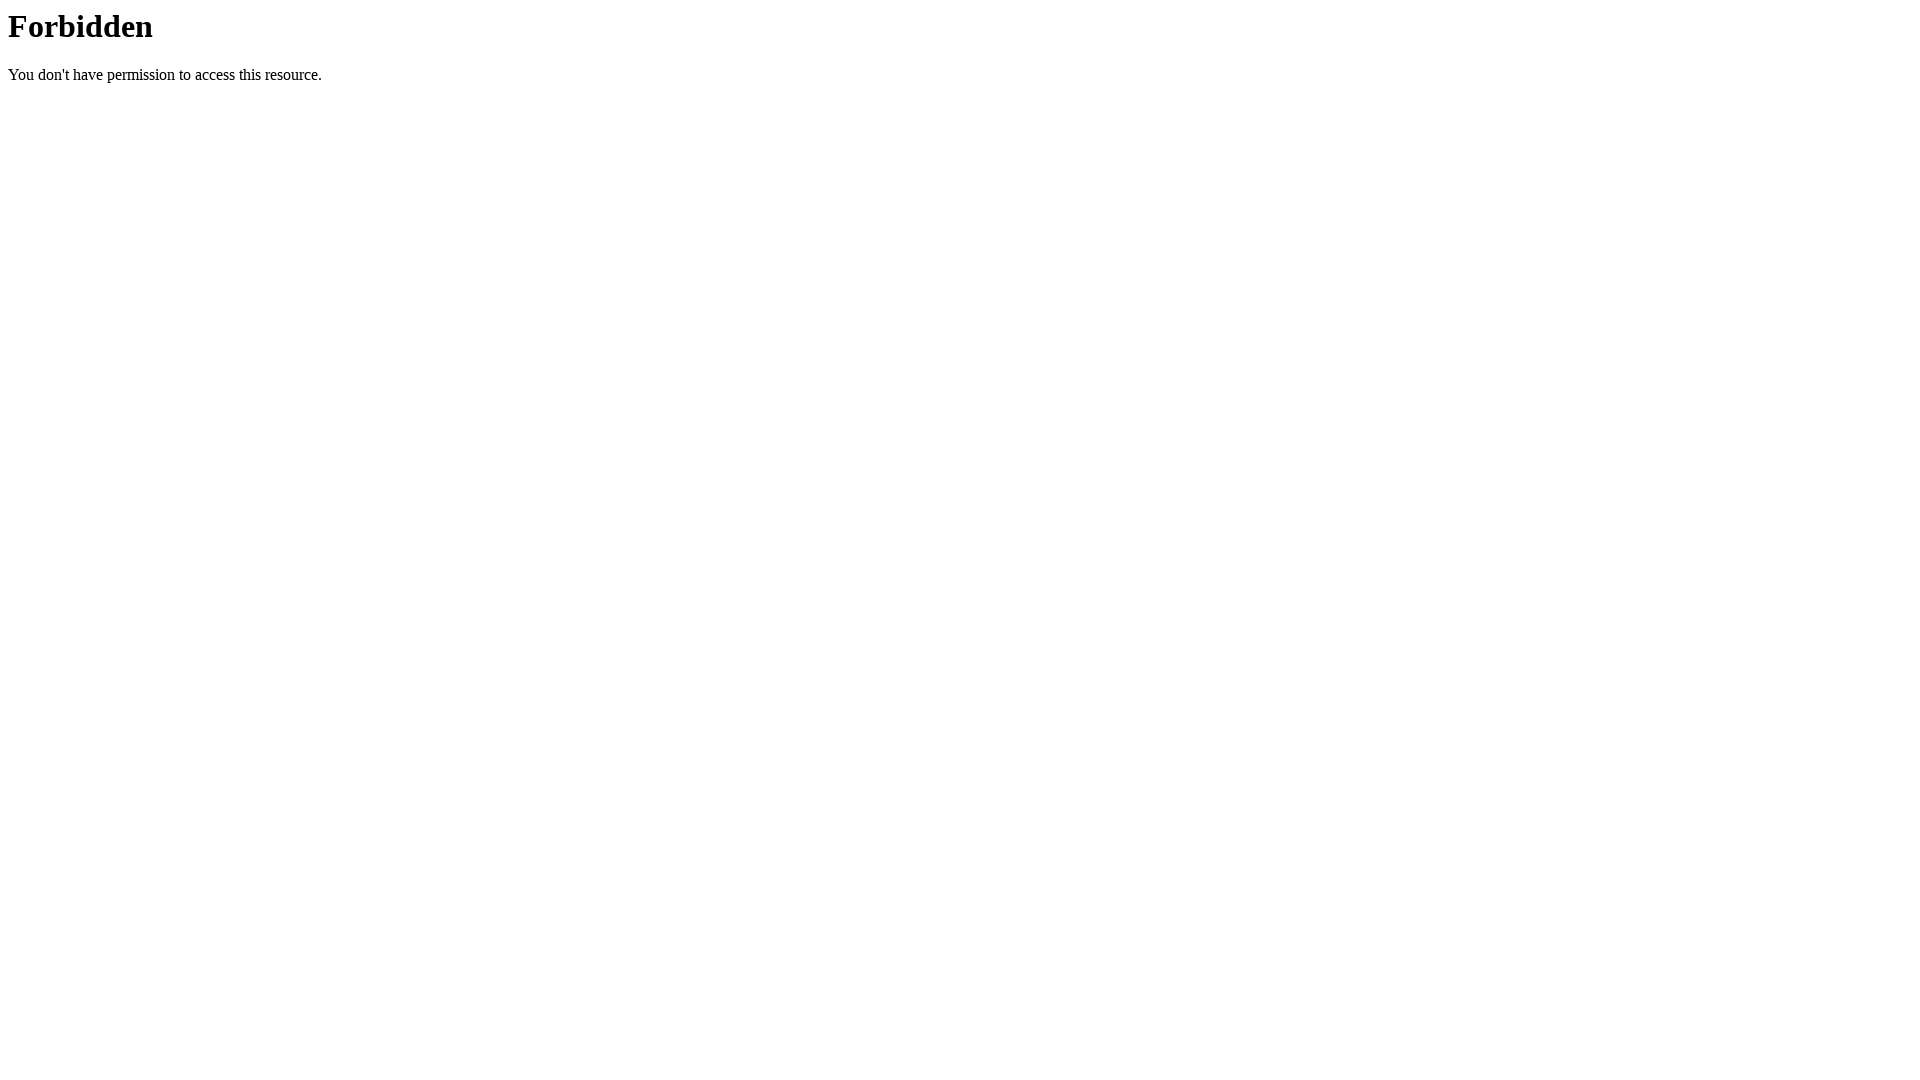

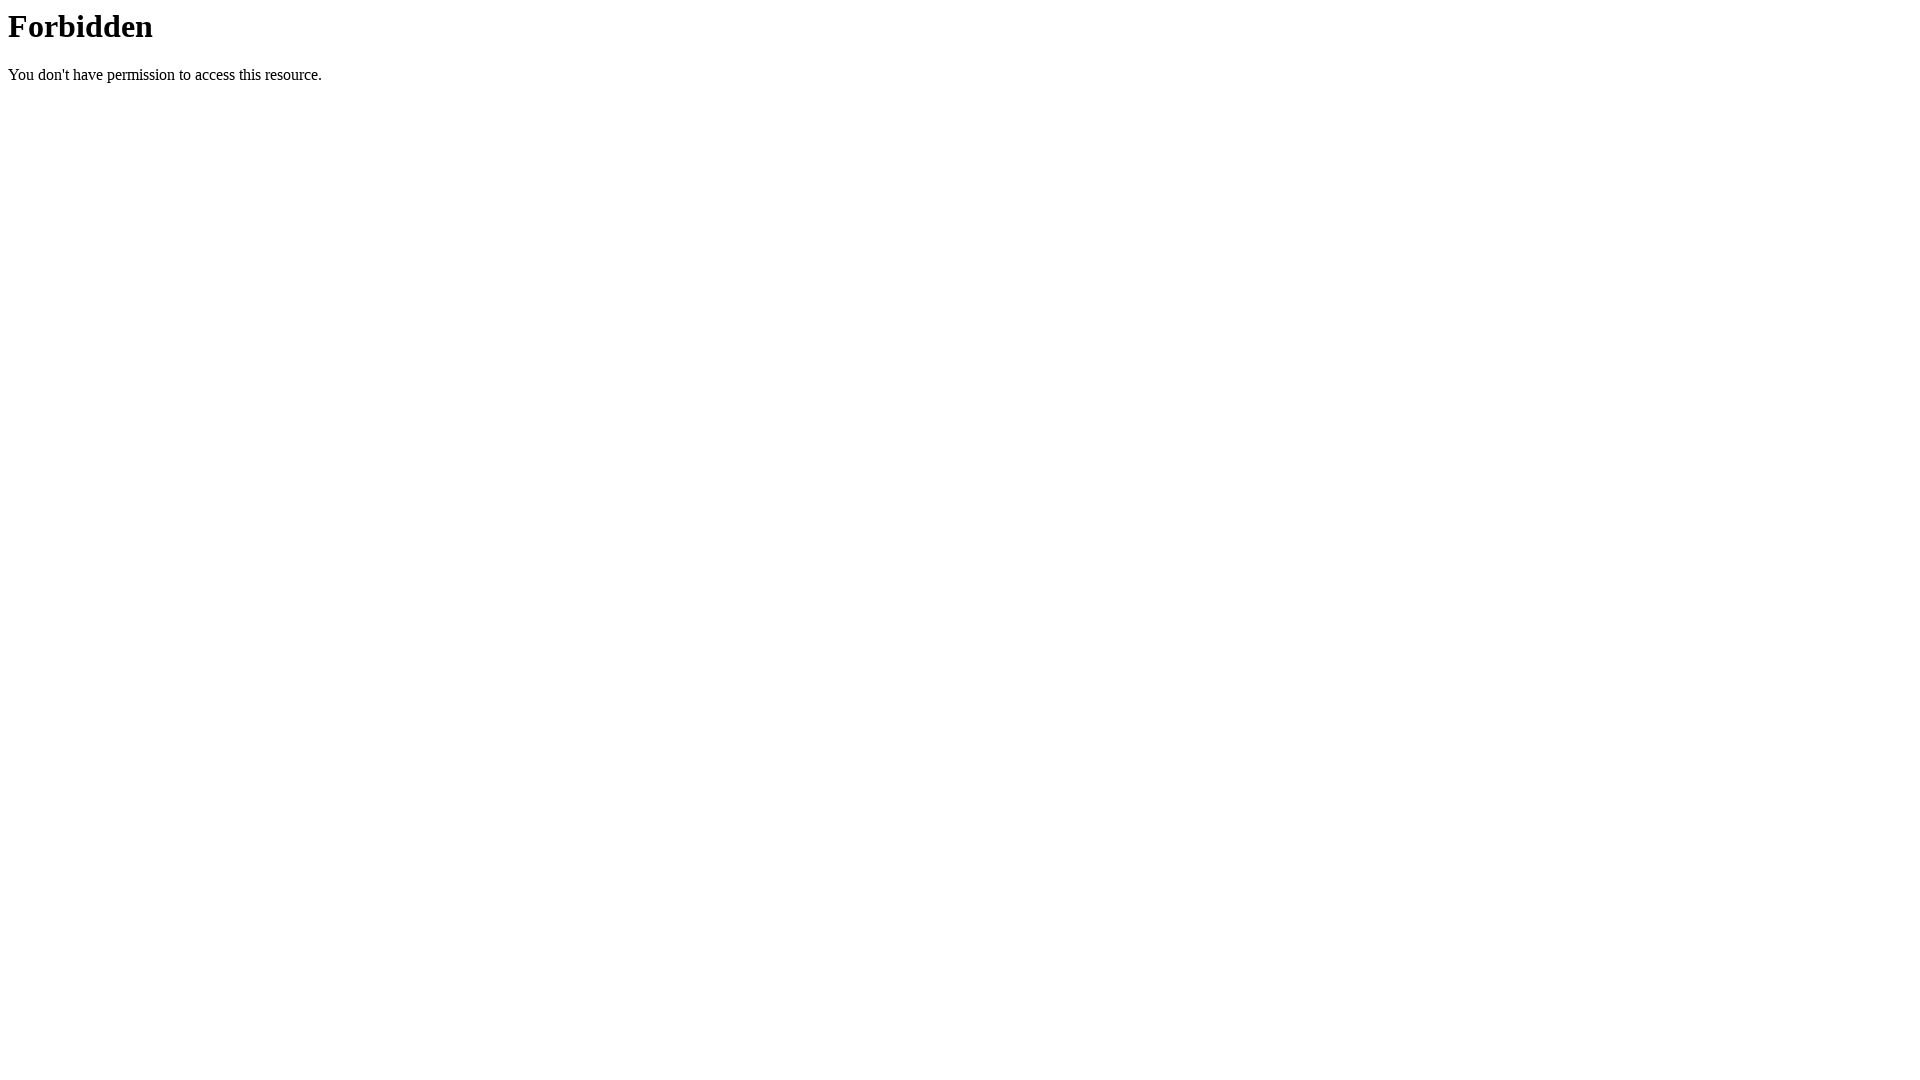